Tests delayed alert handling by clicking a button that triggers an alert after 5 seconds and accepting it

Starting URL: https://demoqa.com/alerts

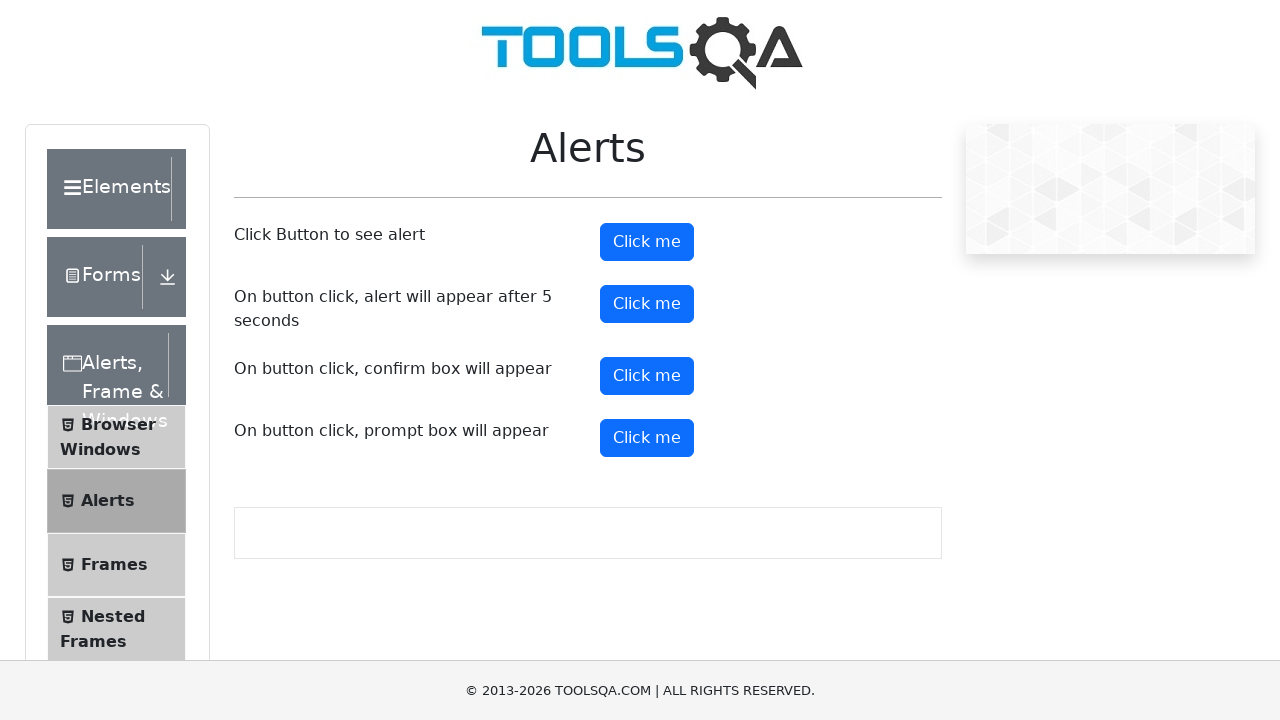

Set up dialog handler to automatically accept alerts
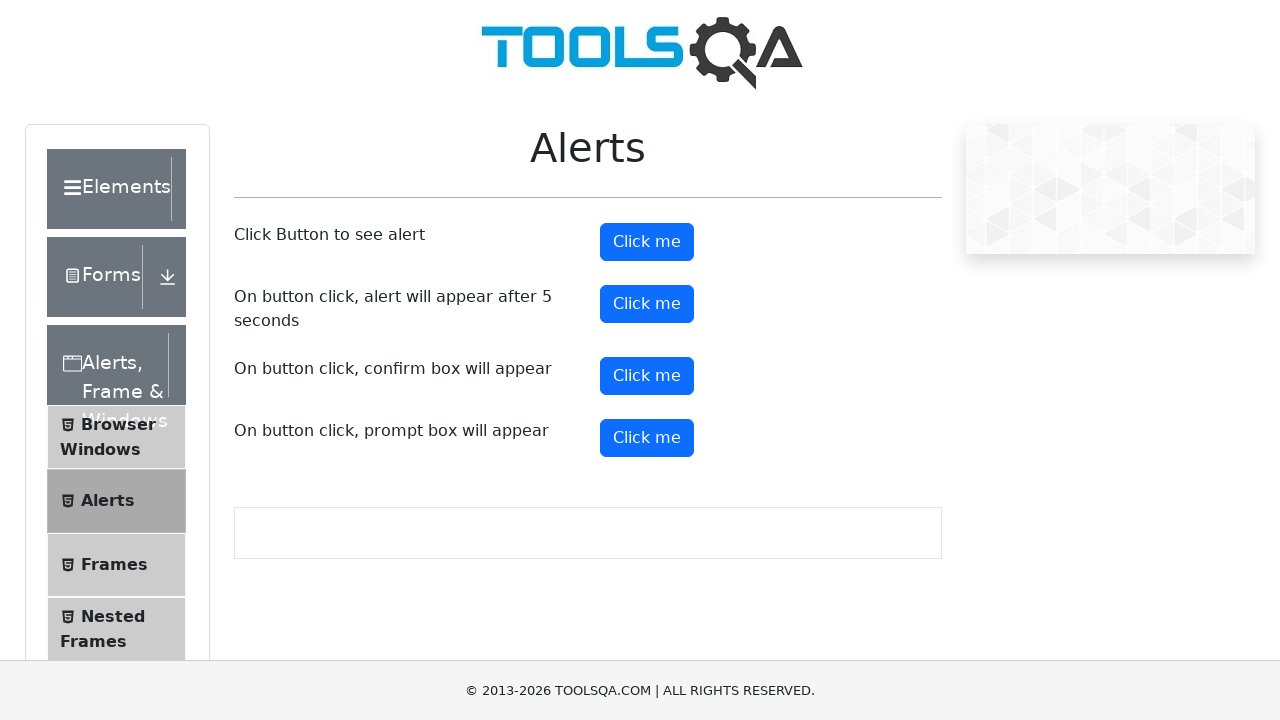

Clicked button to trigger delayed alert at (647, 304) on #timerAlertButton
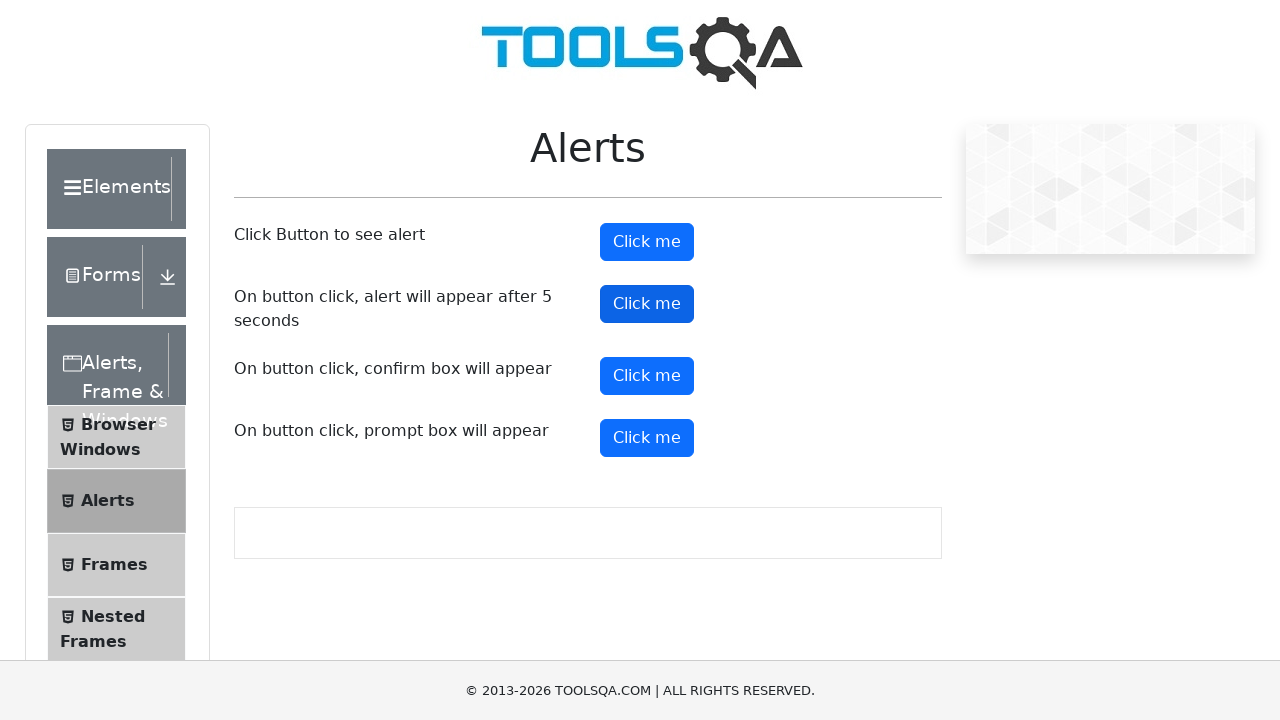

Waited 5.5 seconds for delayed alert to appear and be accepted
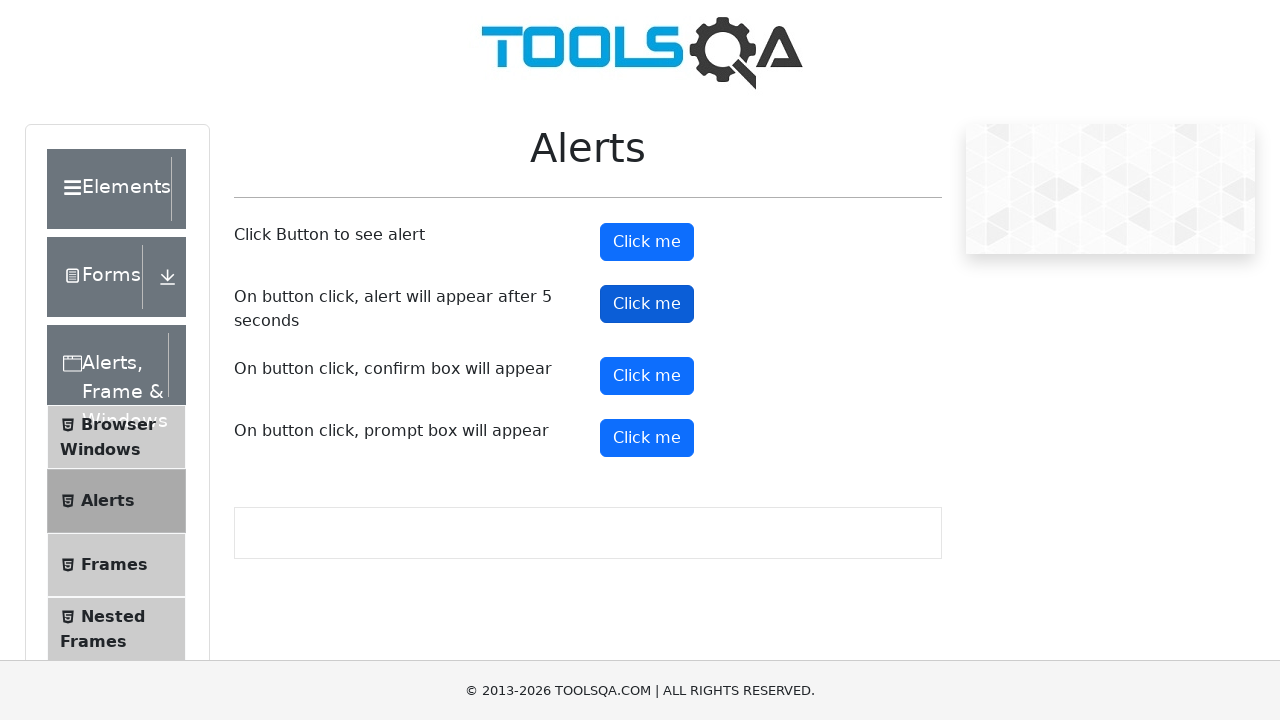

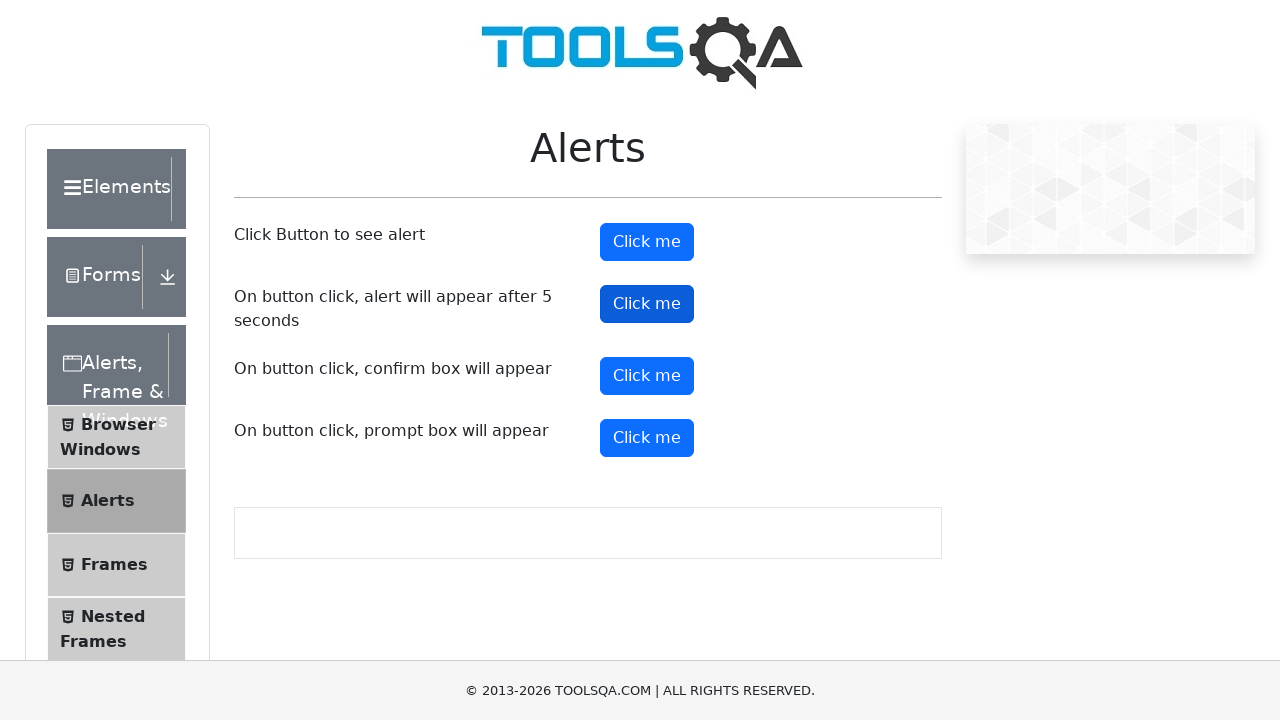